Tests A/B test opt-out by adding the opt-out cookie before navigating to the A/B test page, then verifying the page shows "No A/B Test" heading.

Starting URL: http://the-internet.herokuapp.com

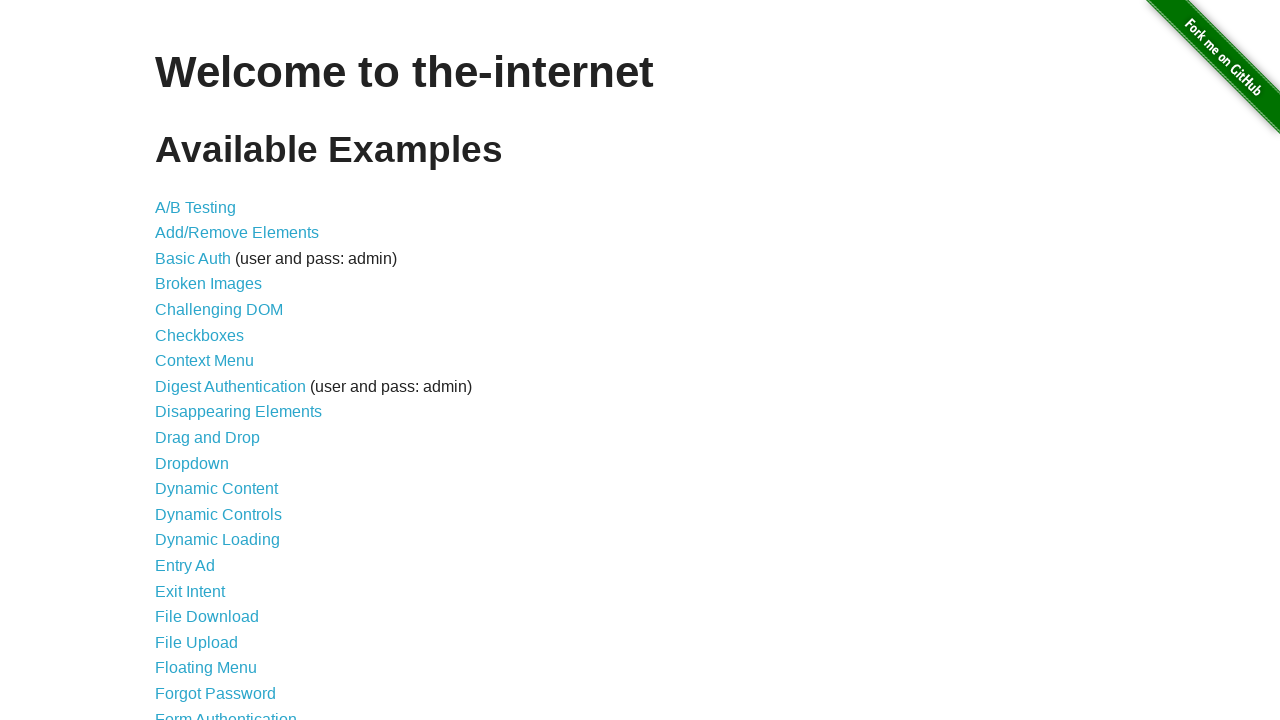

Added optimizelyOptOut cookie with value 'true' to opt out of A/B test
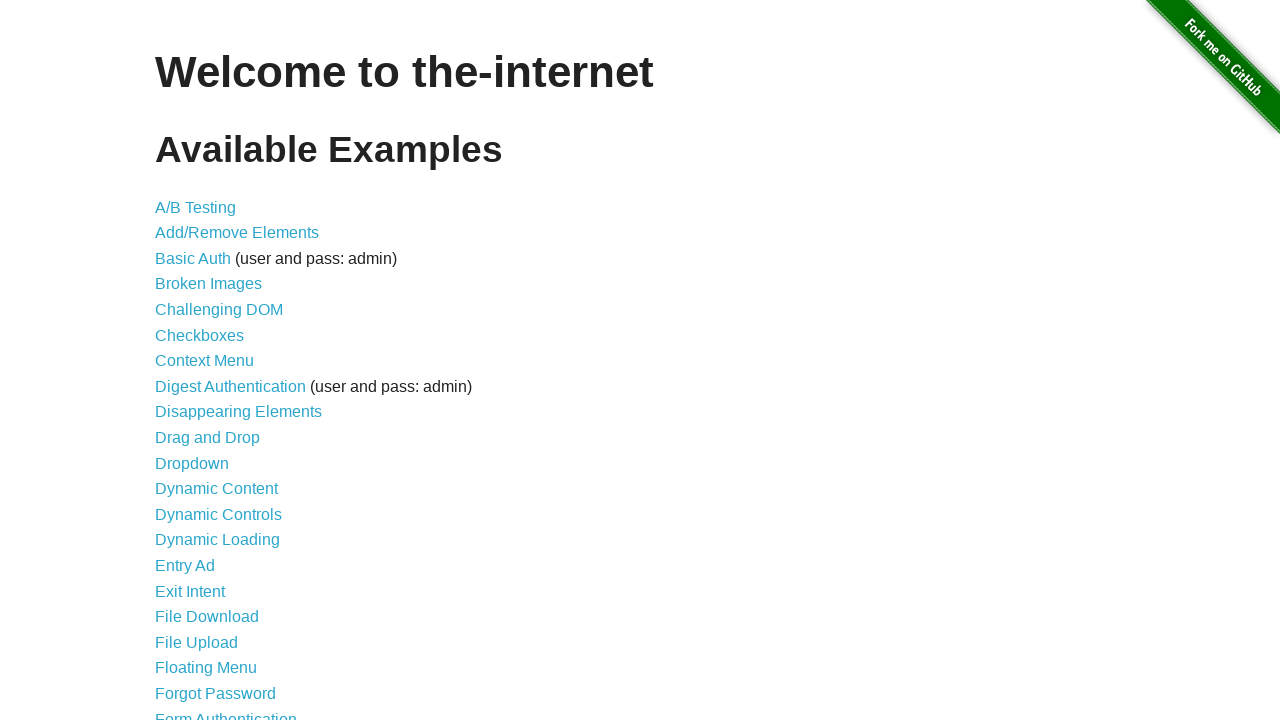

Navigated to A/B test page at http://the-internet.herokuapp.com/abtest
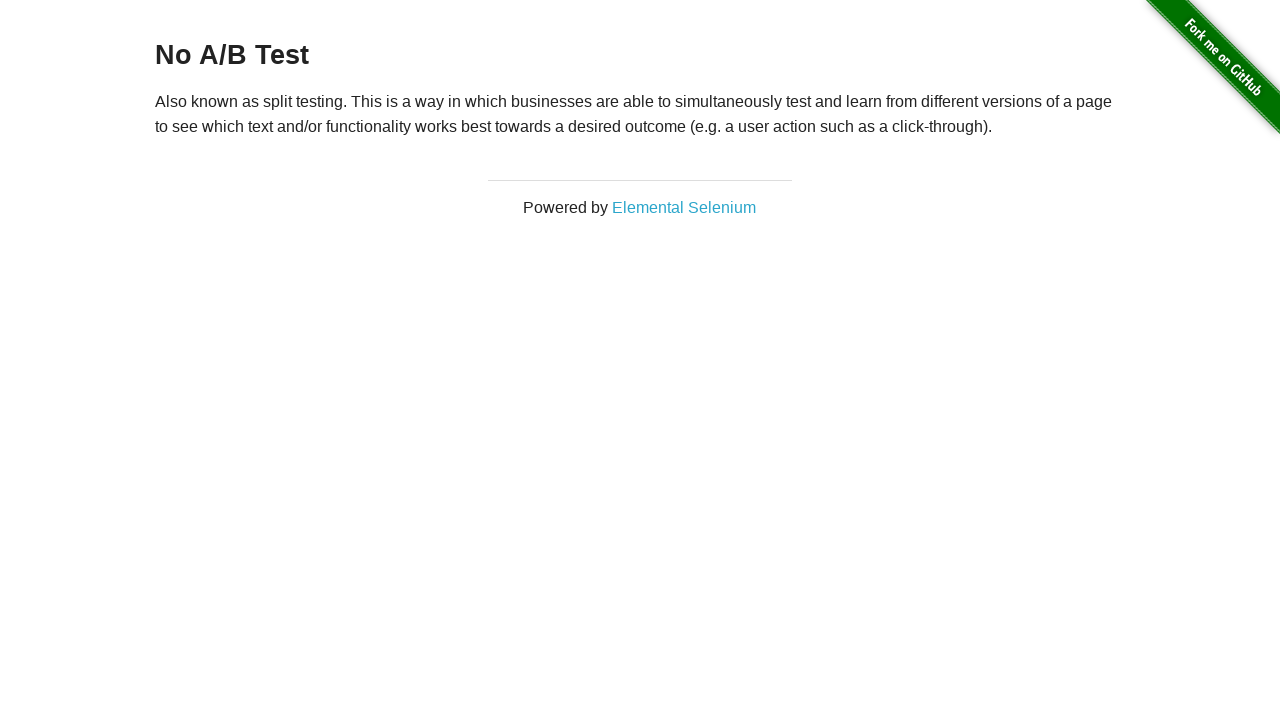

Waited for h3 heading element to be visible
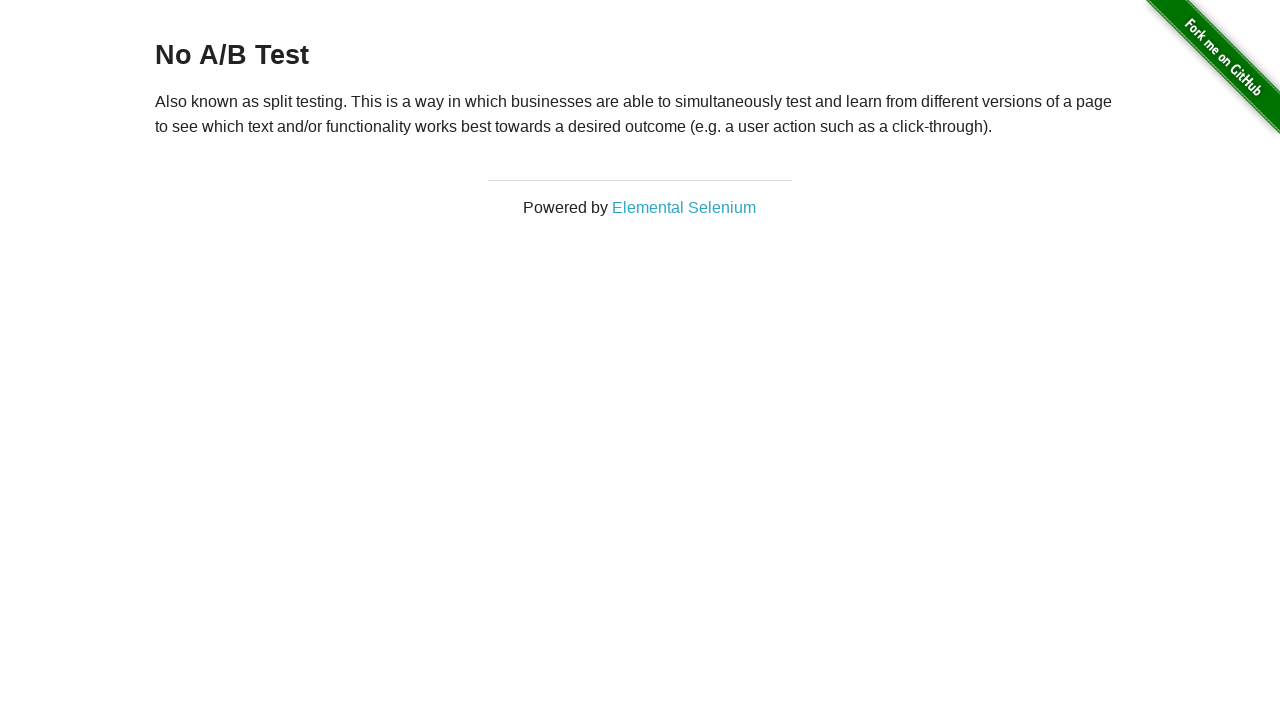

Verified h3 heading displays 'No A/B Test' text, confirming A/B test opt-out was successful
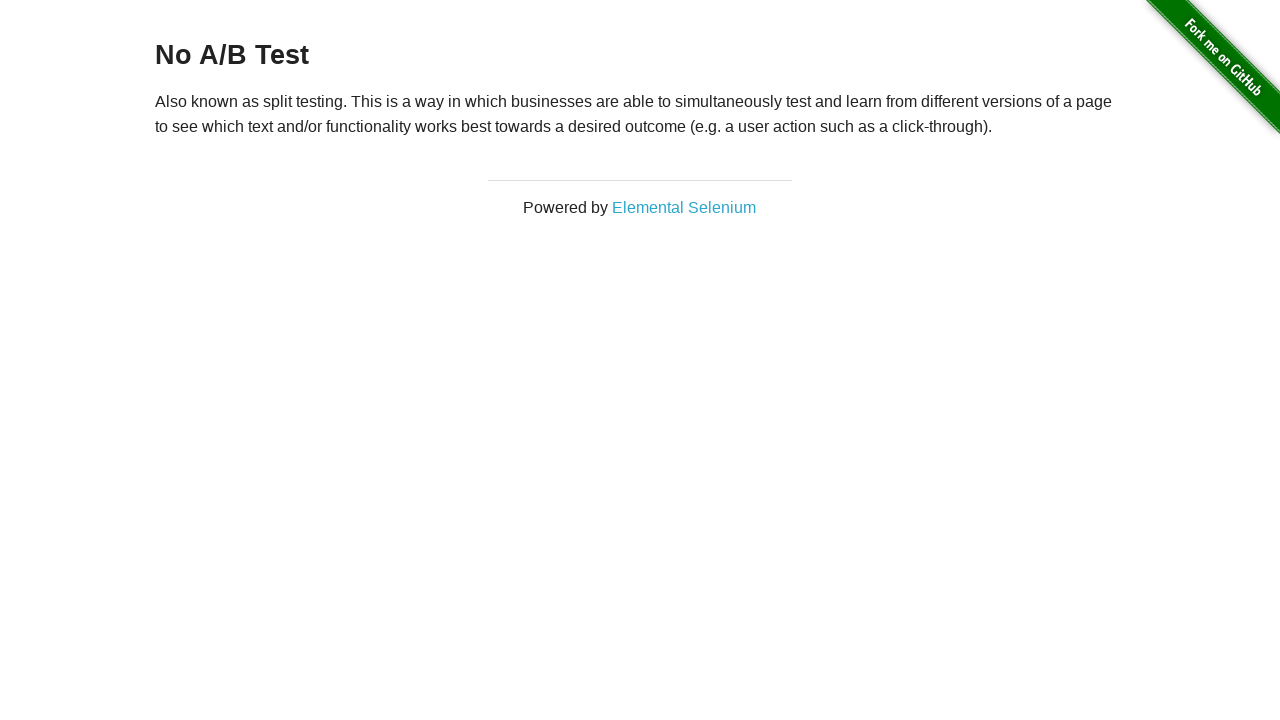

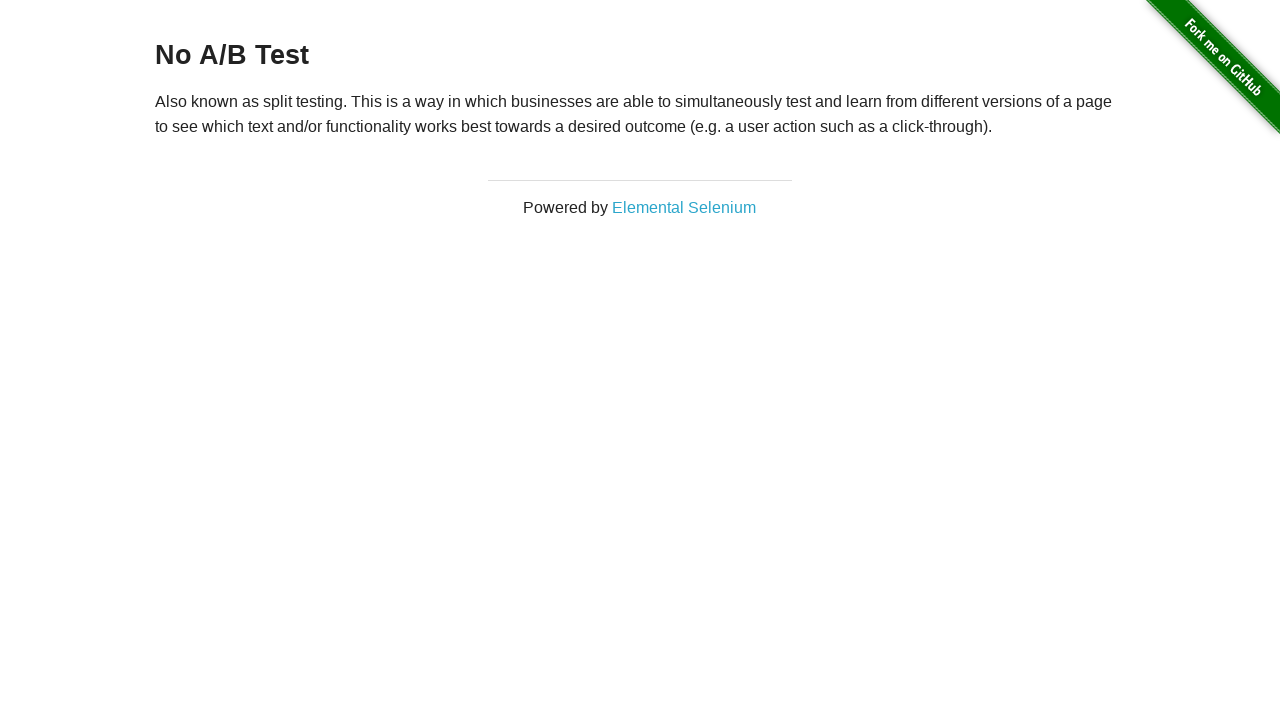